Navigates to OLX search results page for "car cover" and scrolls down to load additional product listings using infinite scroll functionality.

Starting URL: https://www.olx.in/items/q-car-cover

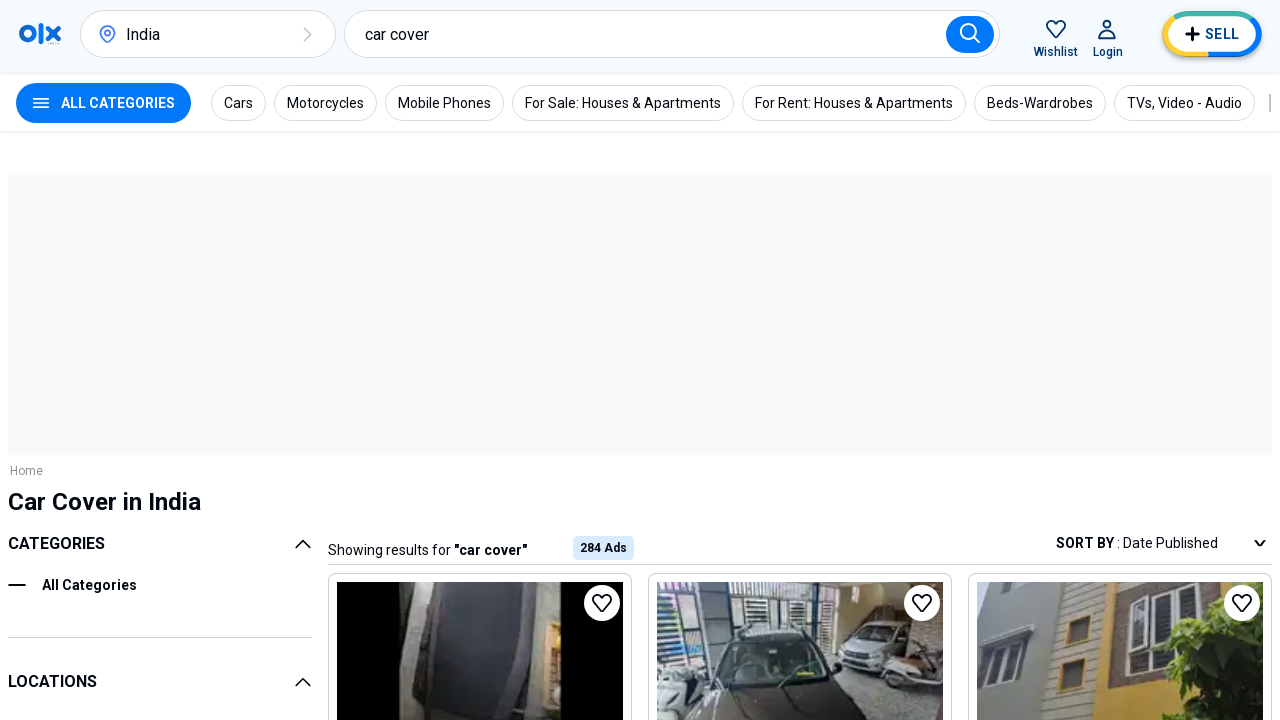

Waited for initial car cover listings to load on OLX search results page
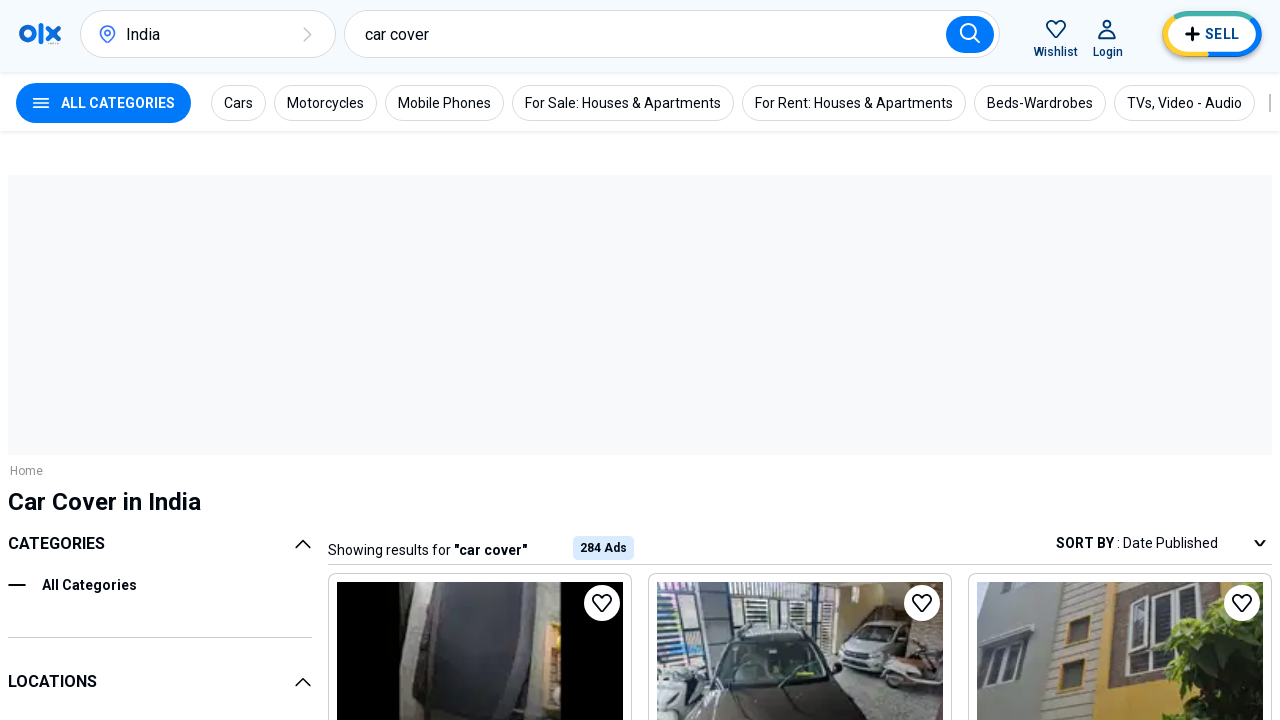

Scrolled to bottom of page to trigger infinite scroll
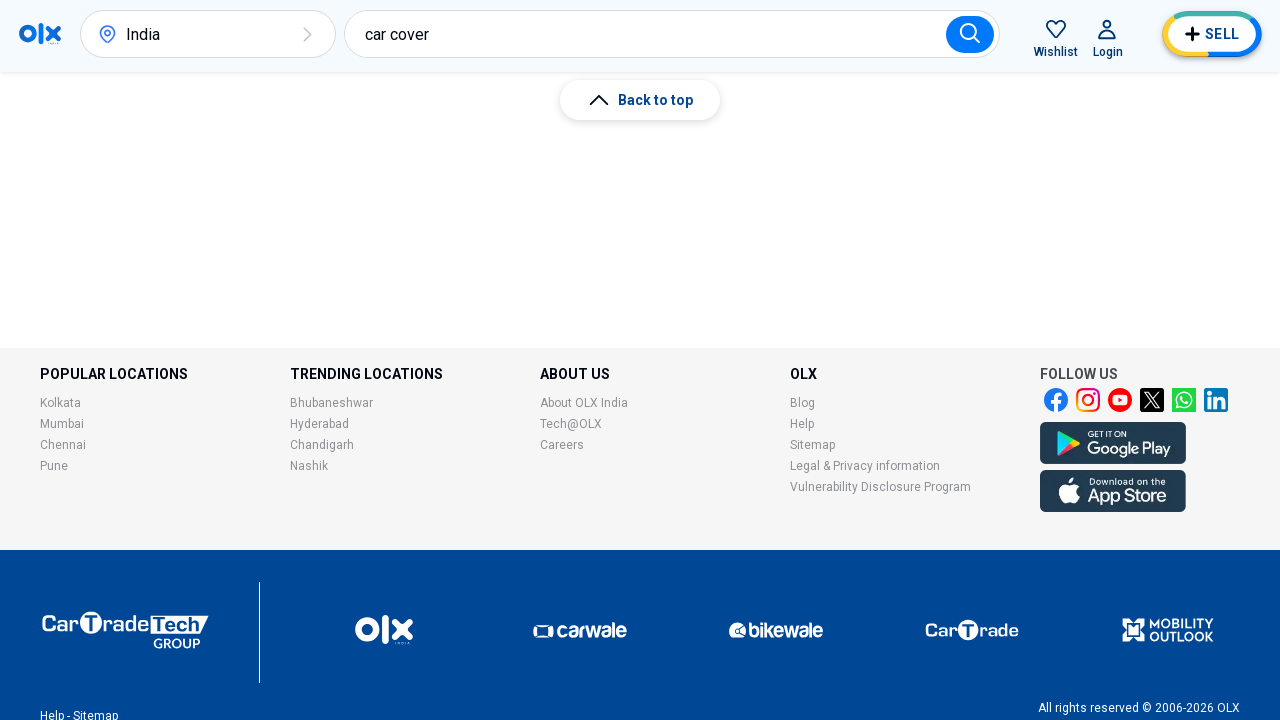

Waited 2 seconds for new listings to load after initial scroll
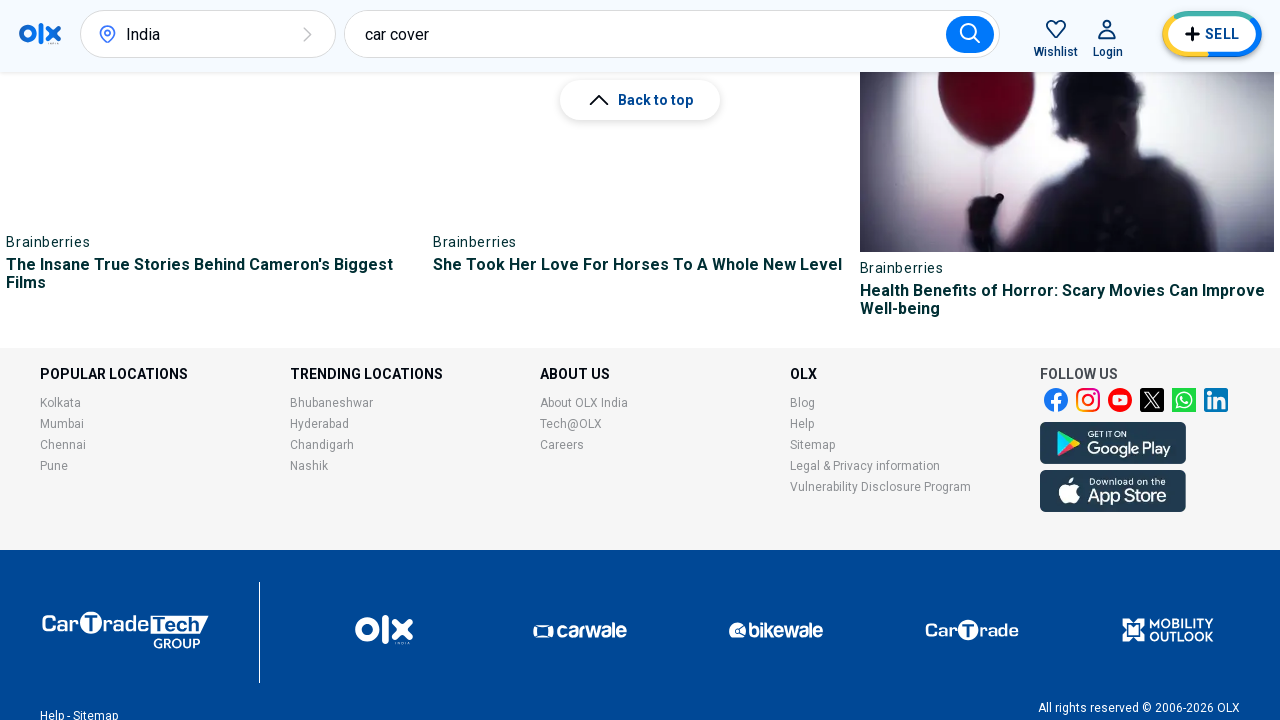

Scrolled down an additional 400 pixels to load more listings
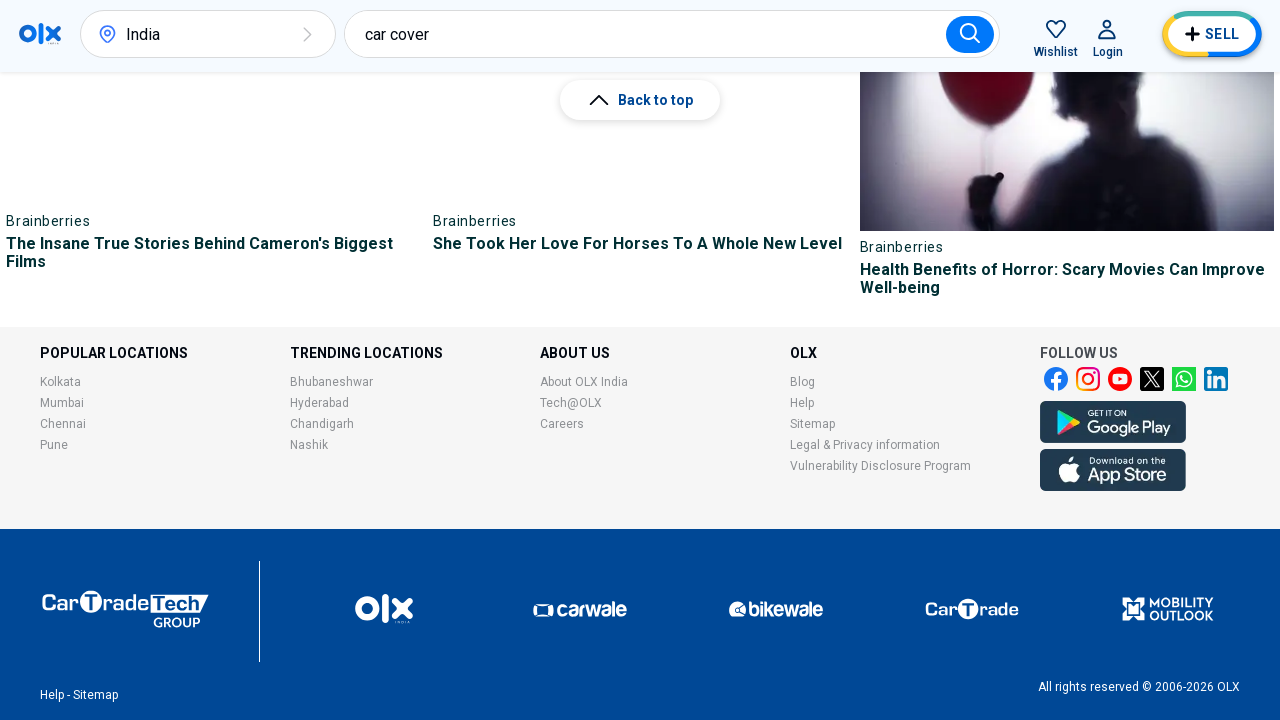

Waited 2 seconds for additional listings to appear after second scroll
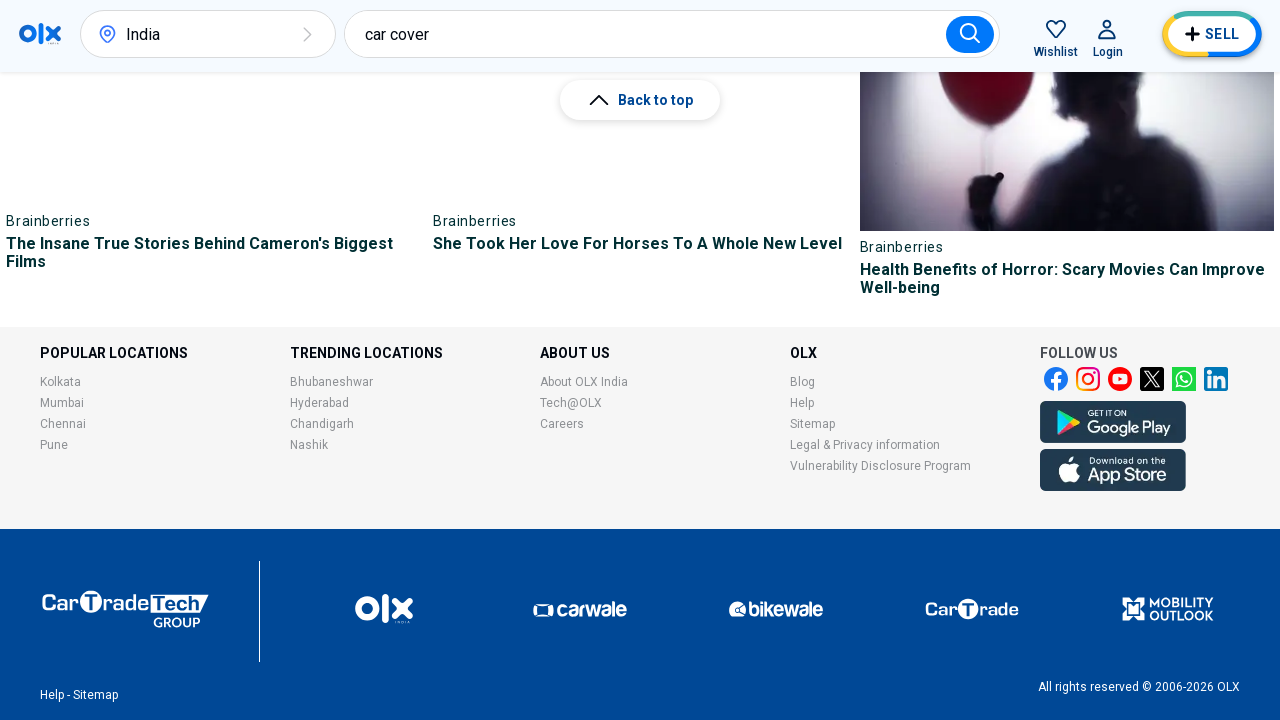

Verified that car cover listings are present on the page
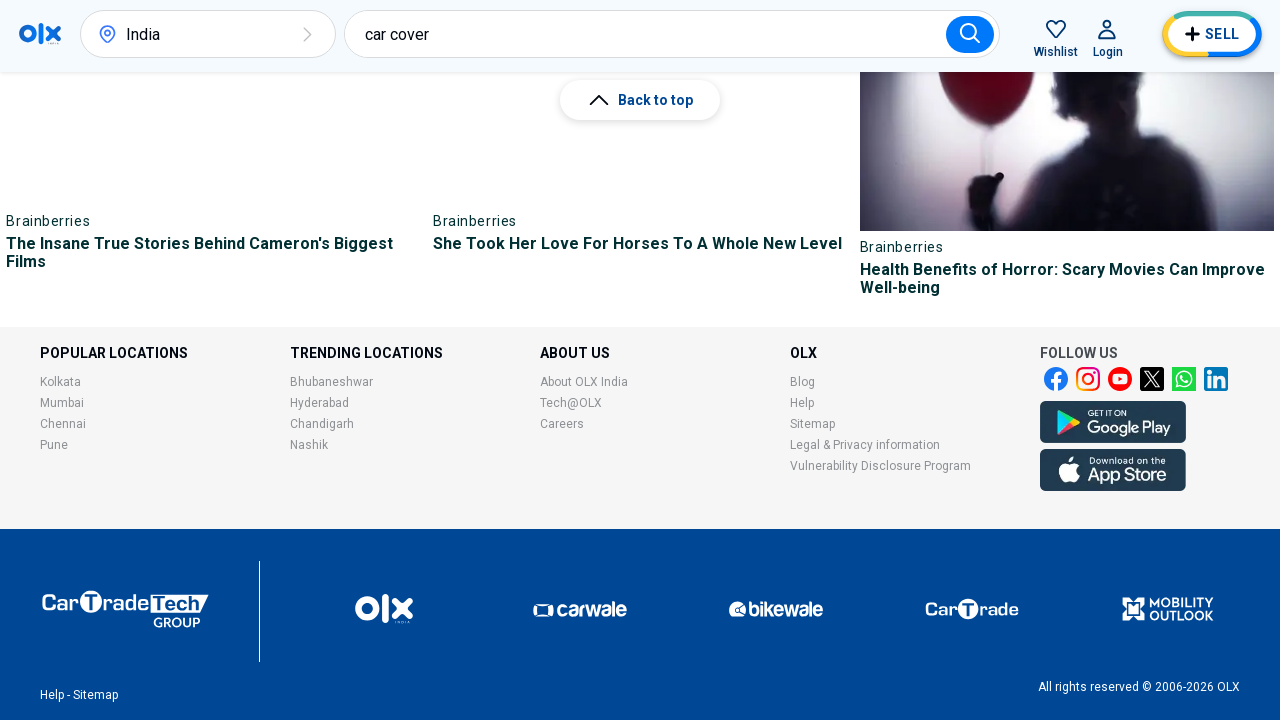

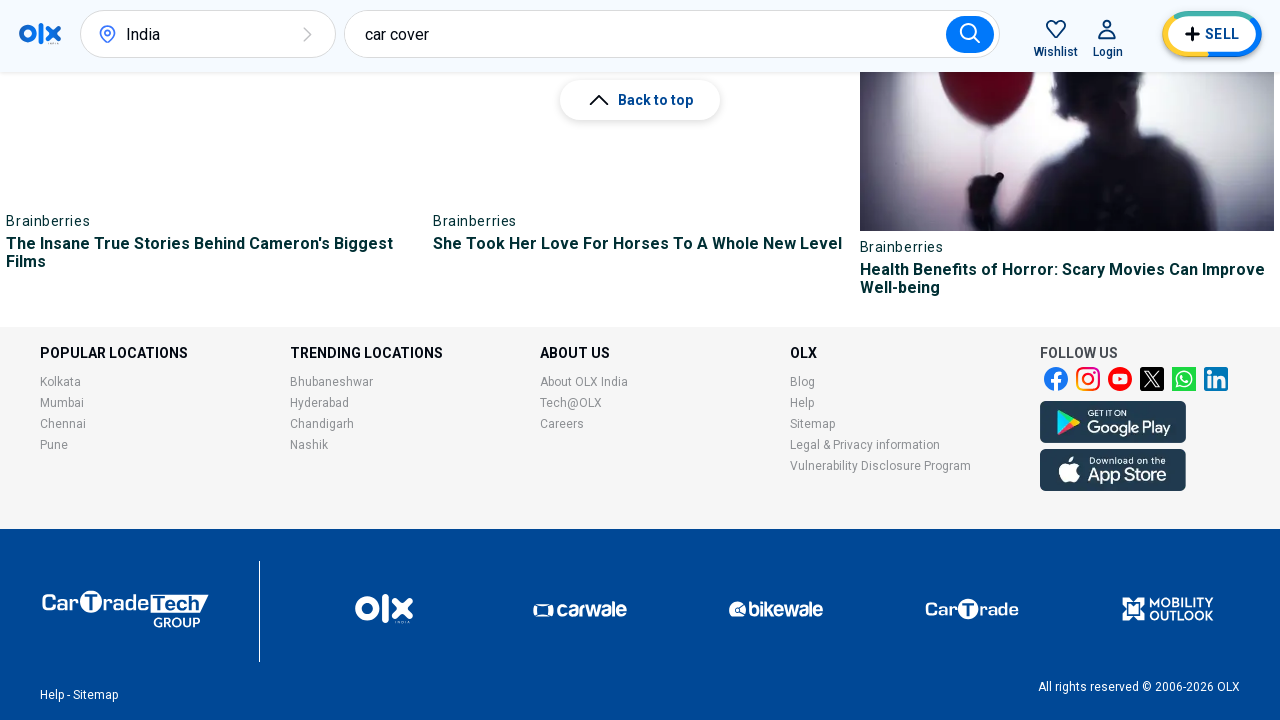